Tests page navigation using keyboard shortcuts by pressing Page Down three times to scroll down, then Page Up twice to scroll back up on the Selenium website

Starting URL: https://www.selenium.dev/

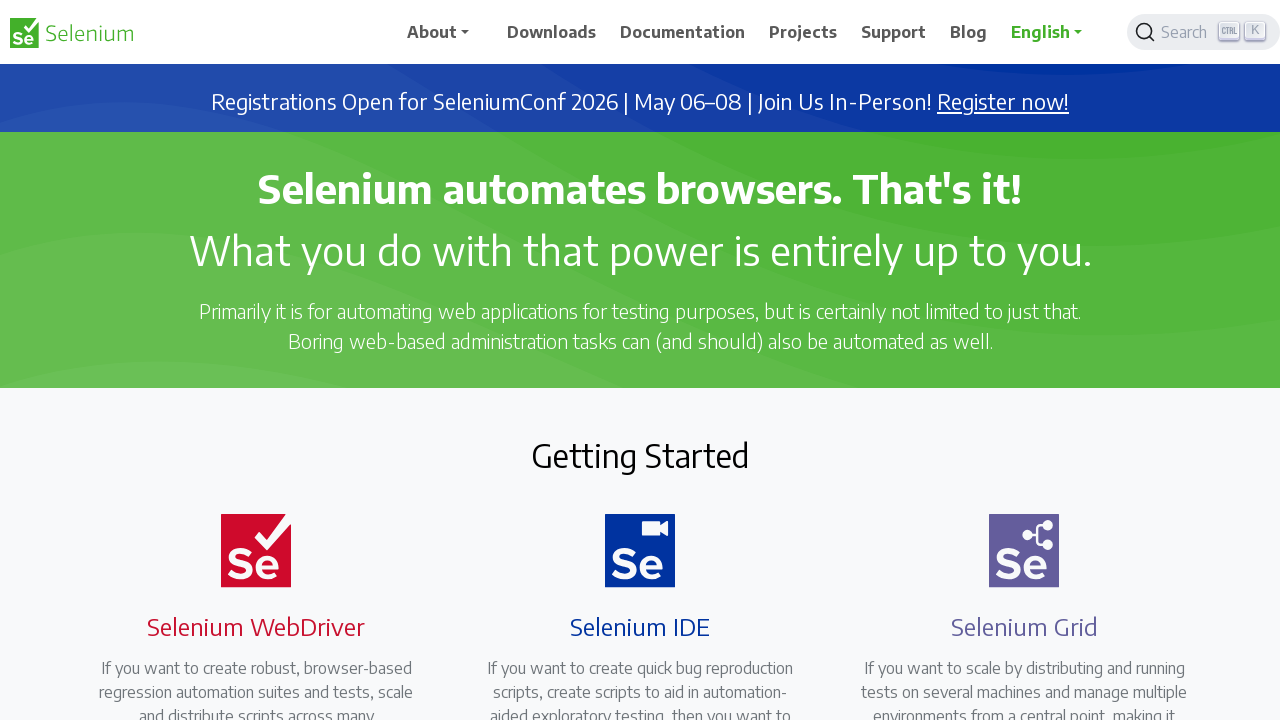

Navigated to Selenium website
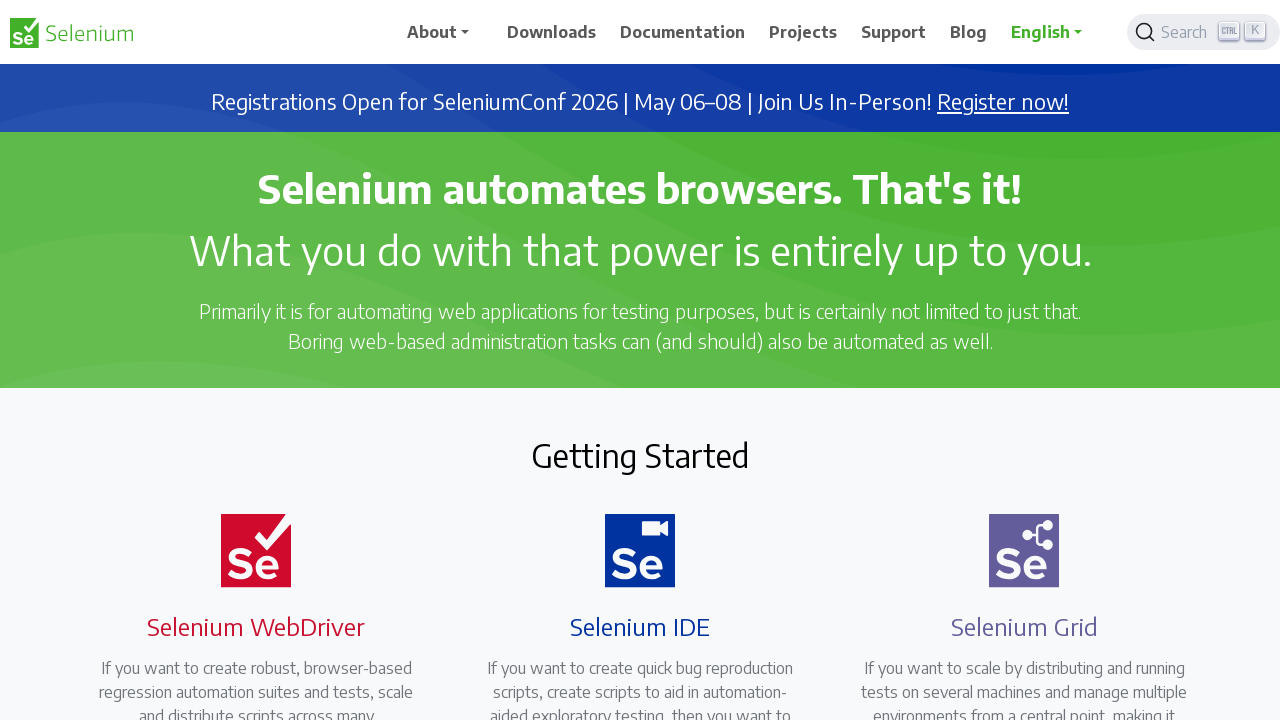

Pressed Page Down to scroll down (1st time)
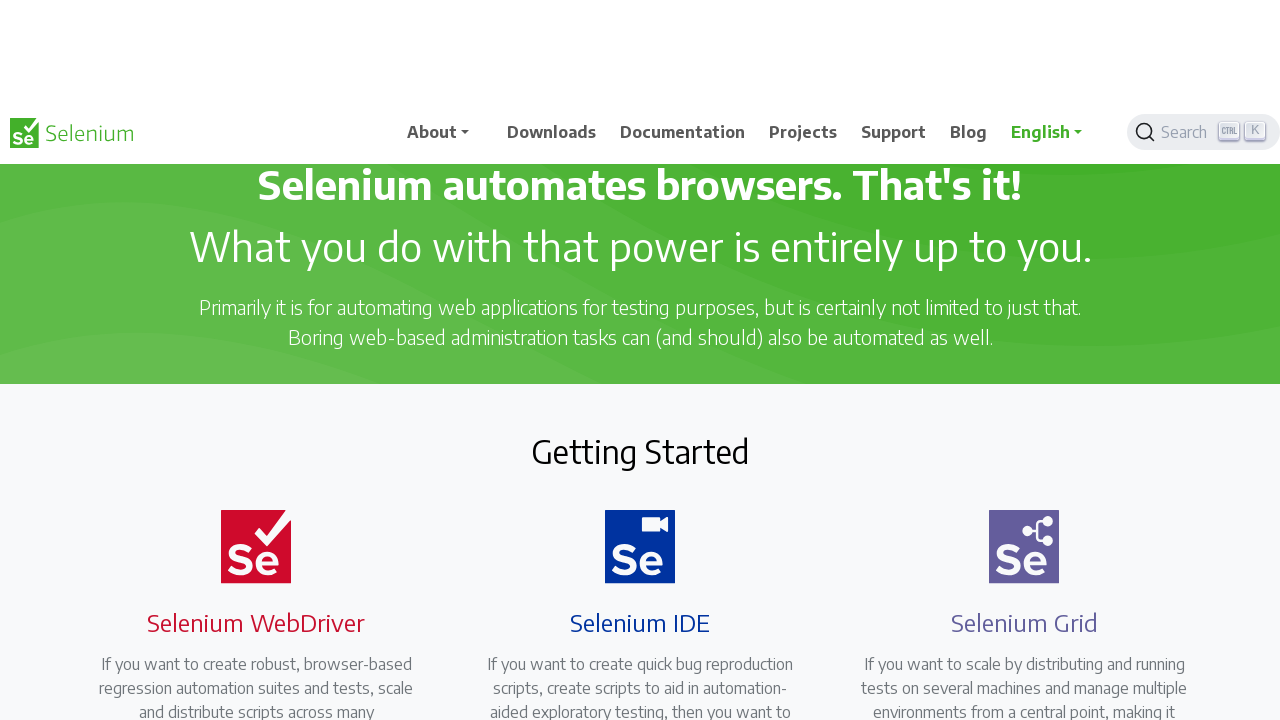

Pressed Page Down to scroll down (2nd time)
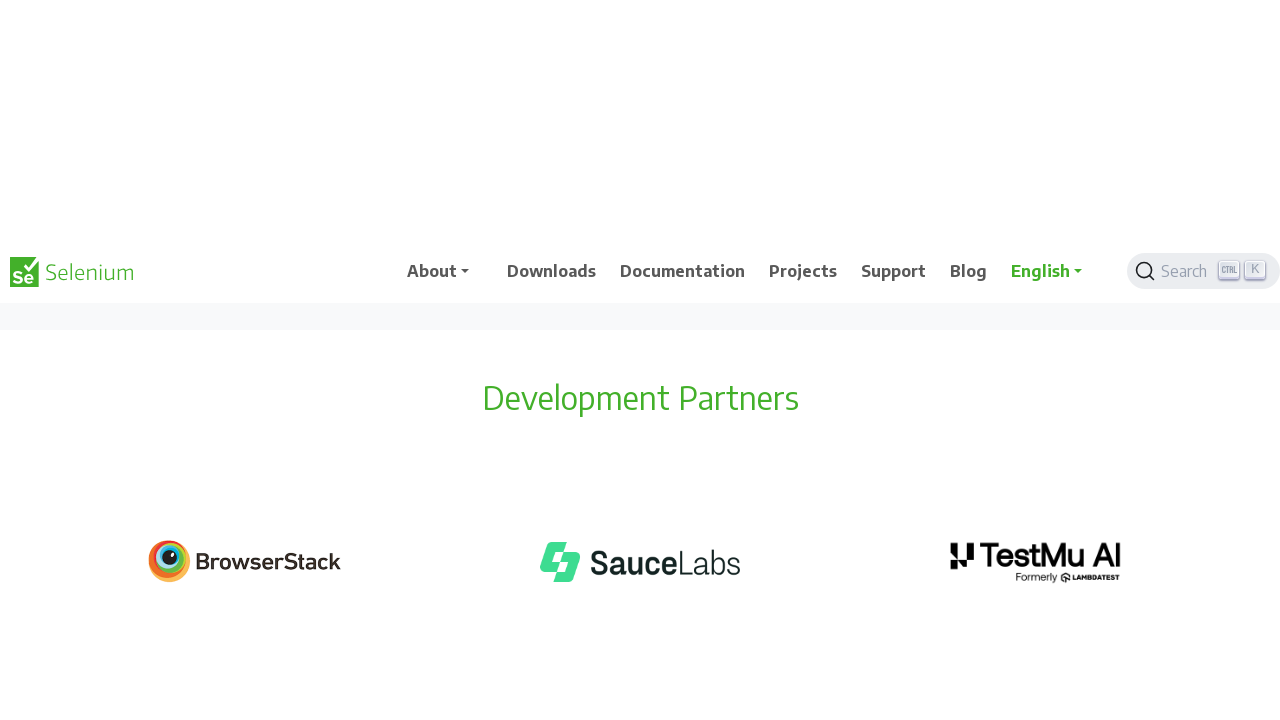

Pressed Page Down to scroll down (3rd time)
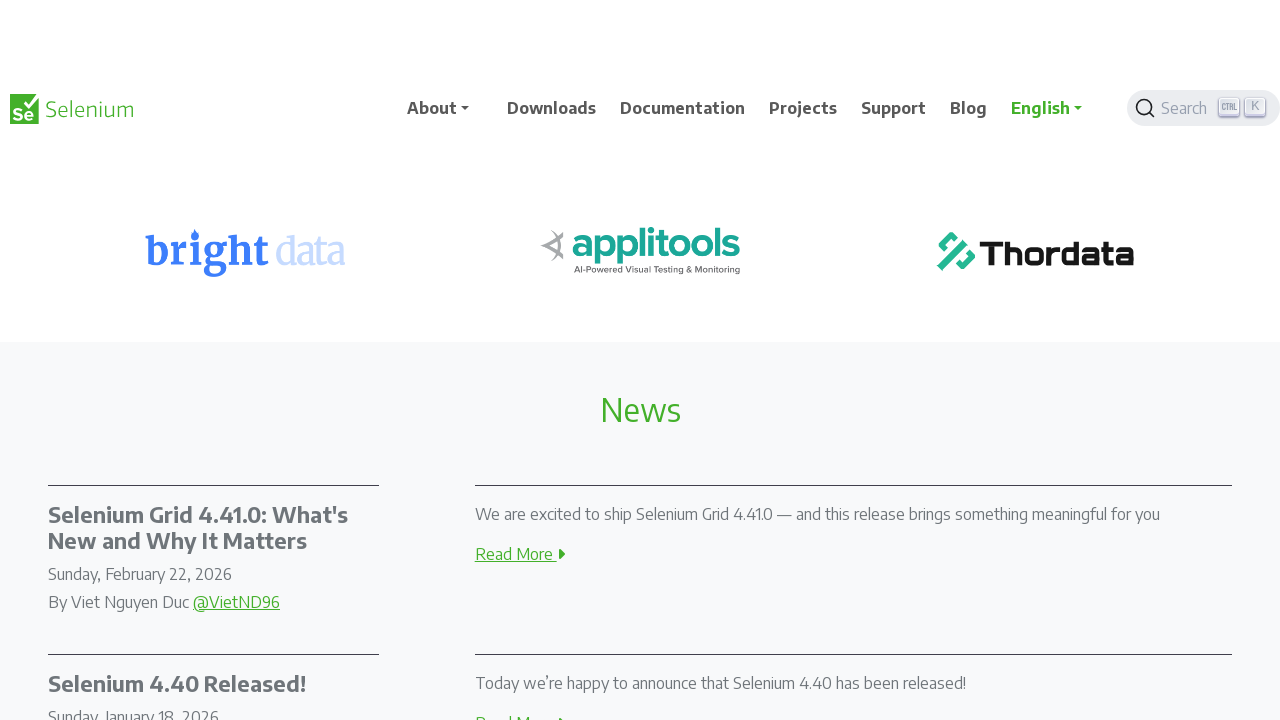

Pressed Page Up to scroll back up (1st time)
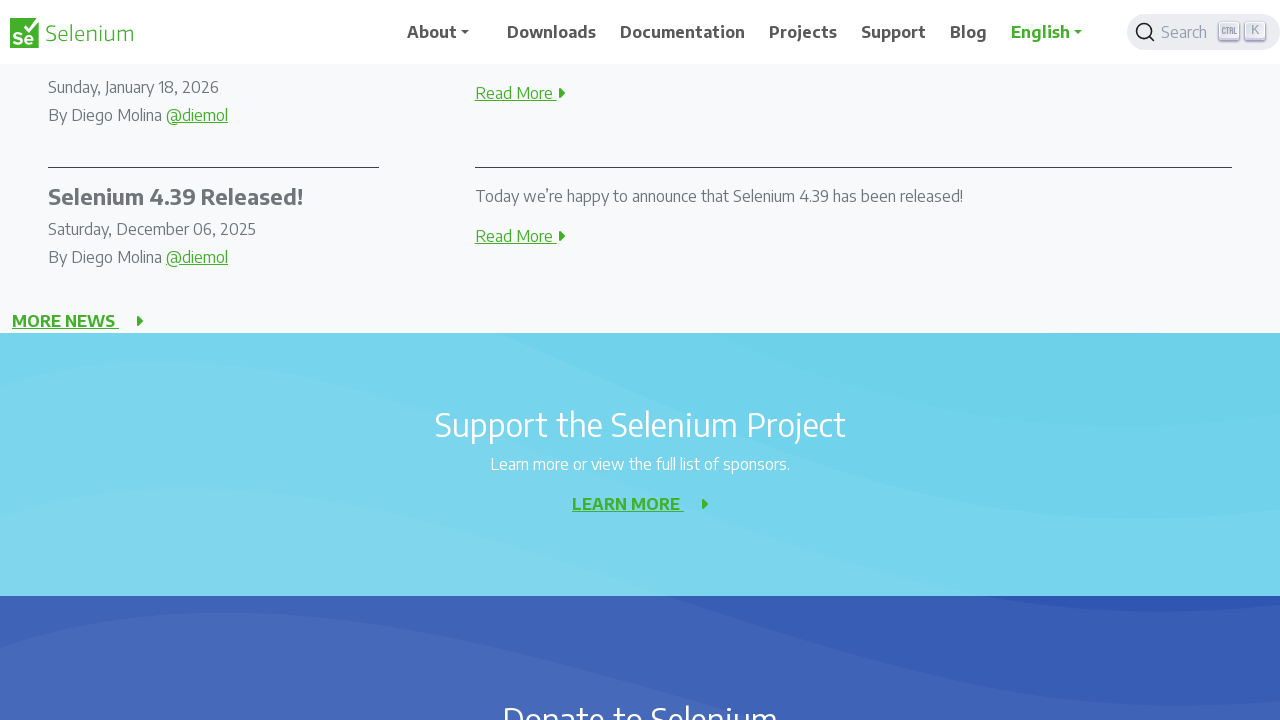

Pressed Page Up to scroll back up (2nd time)
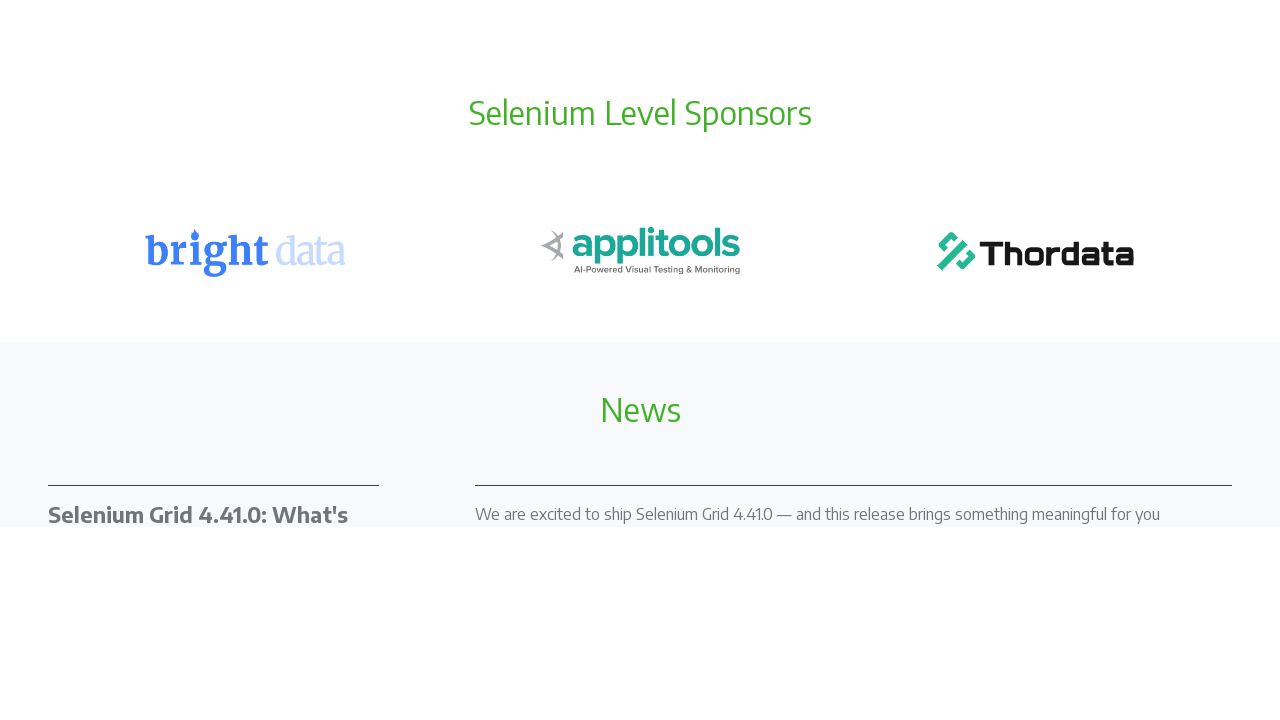

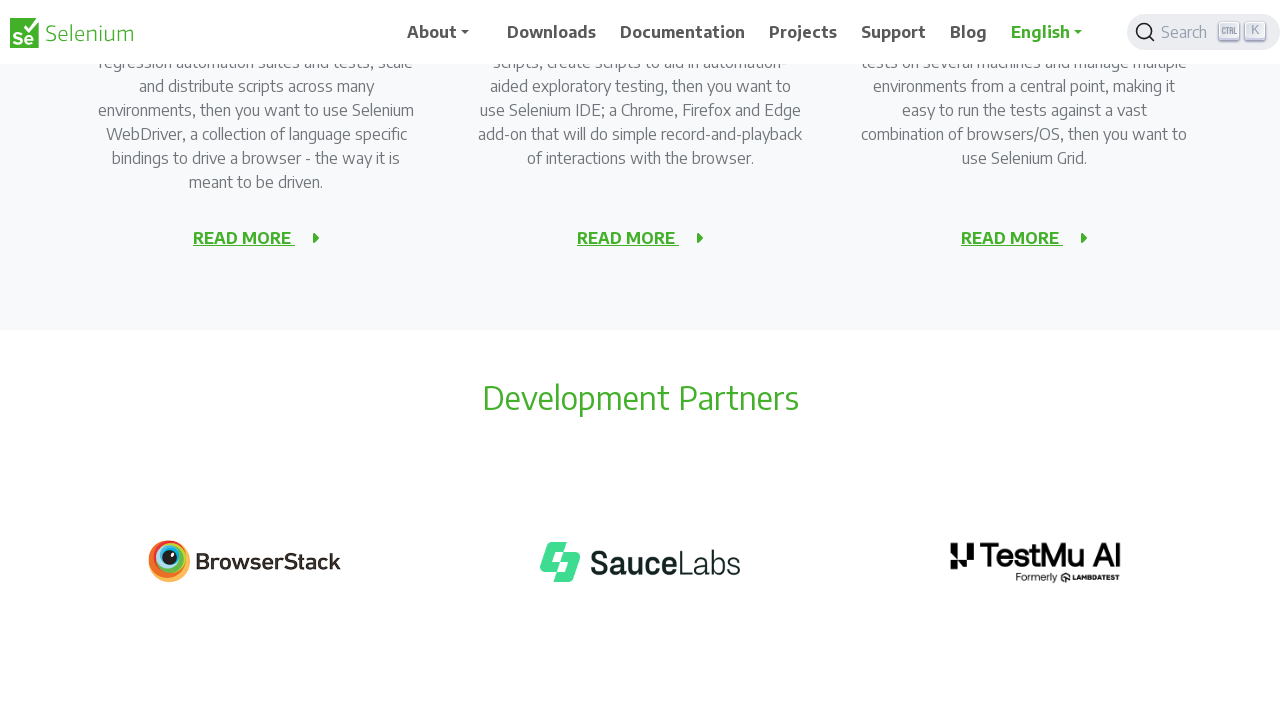